Tests add to cart functionality by navigating to a product page and clicking add-to-cart buttons multiple times on different products using various click methods (double-click, triple-click, single click).

Starting URL: https://material.playwrightvn.com/

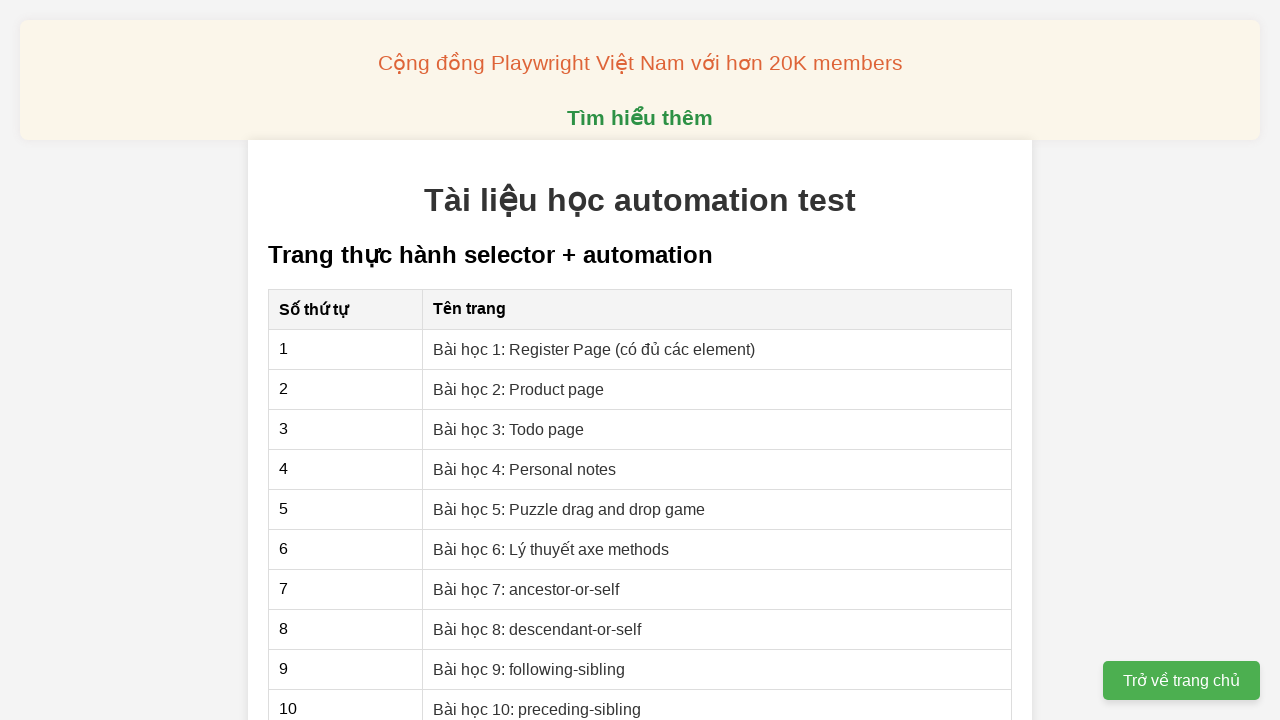

Navigated to XPath product page at (519, 389) on xpath=//a[@href='02-xpath-product-page.html']
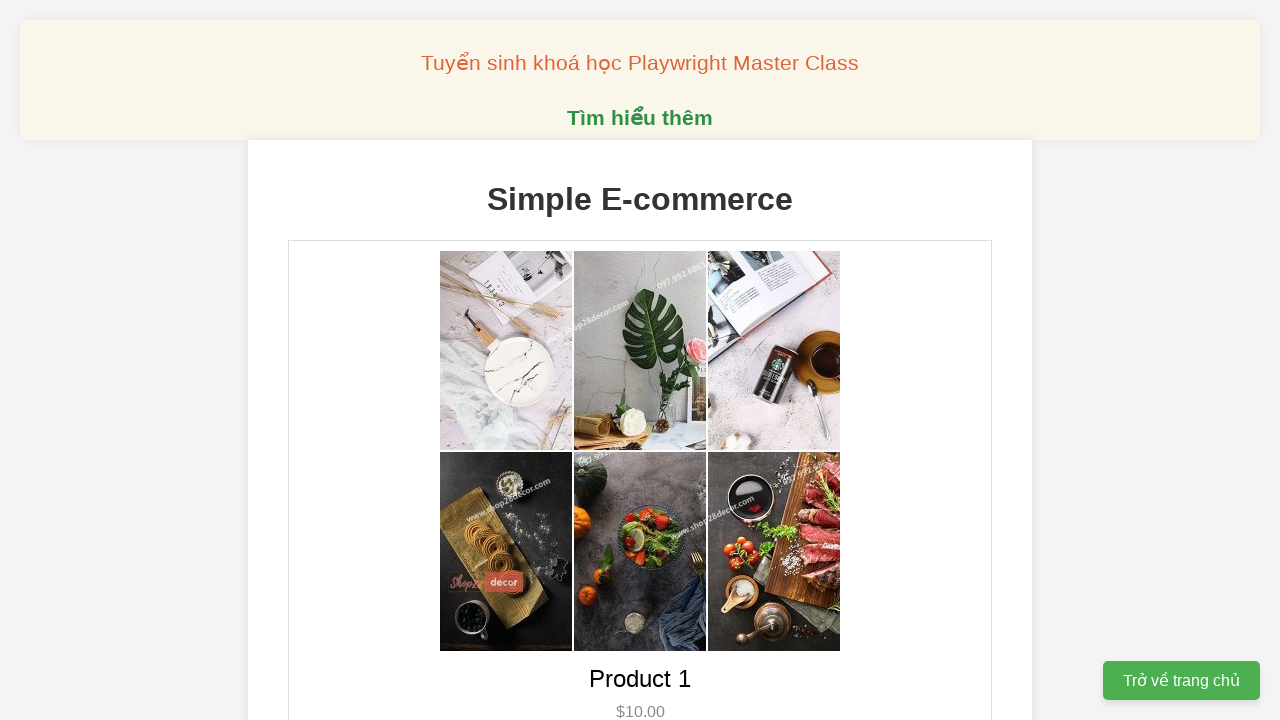

Double-clicked first add-to-cart button at (640, 360) on xpath=//button[@class='add-to-cart'] >> nth=0
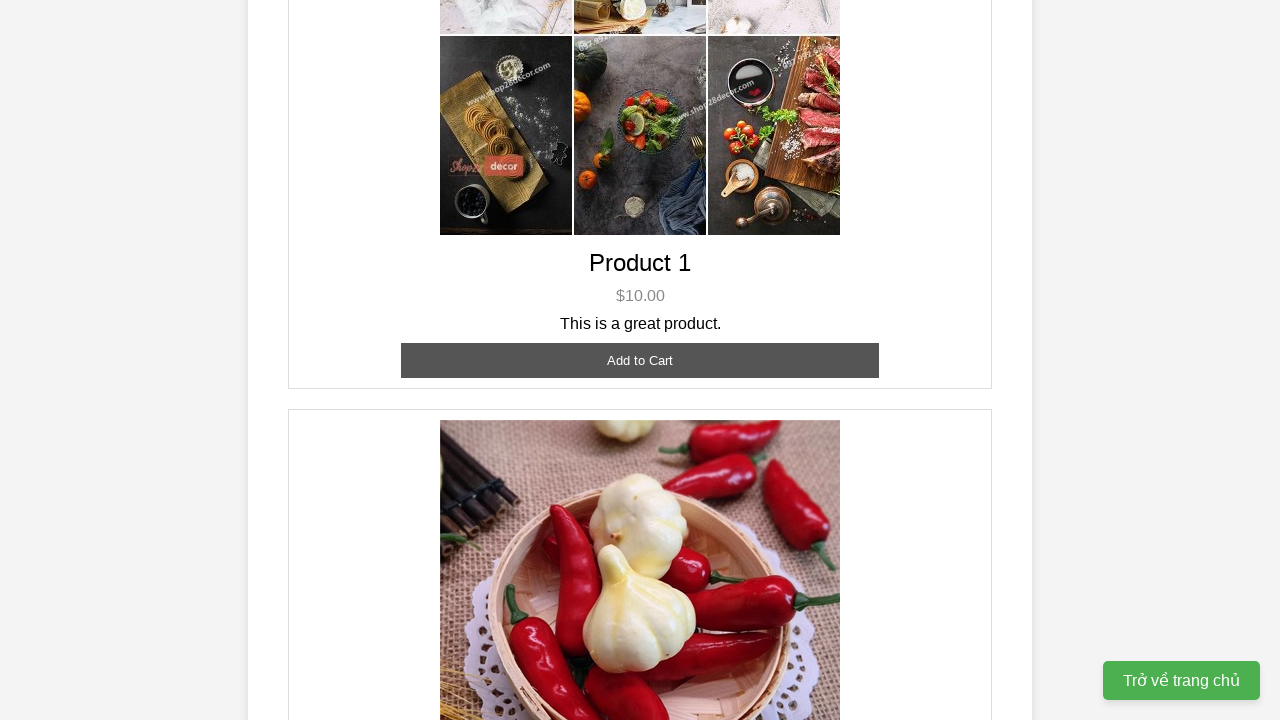

Triple-clicked second add-to-cart button at (640, 360) on xpath=//button[@class='add-to-cart'] >> nth=1
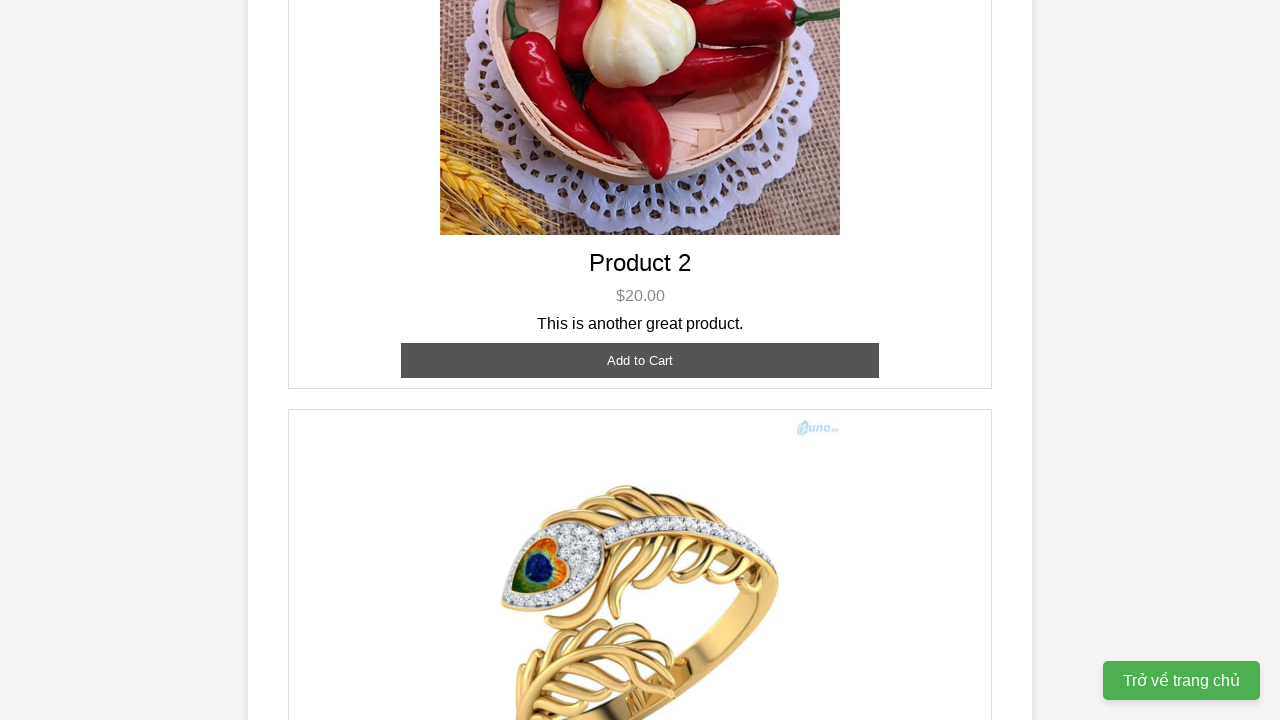

Single-clicked third add-to-cart button at (640, 388) on xpath=//button[@class='add-to-cart'] >> nth=2
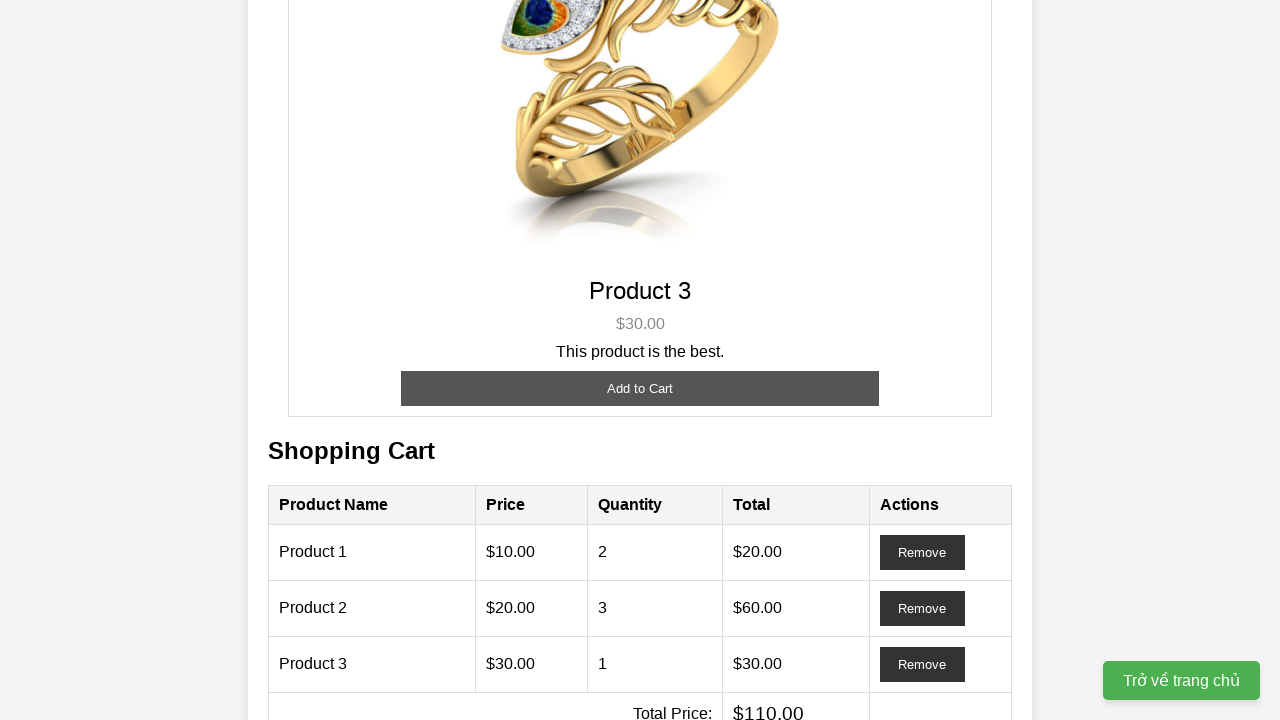

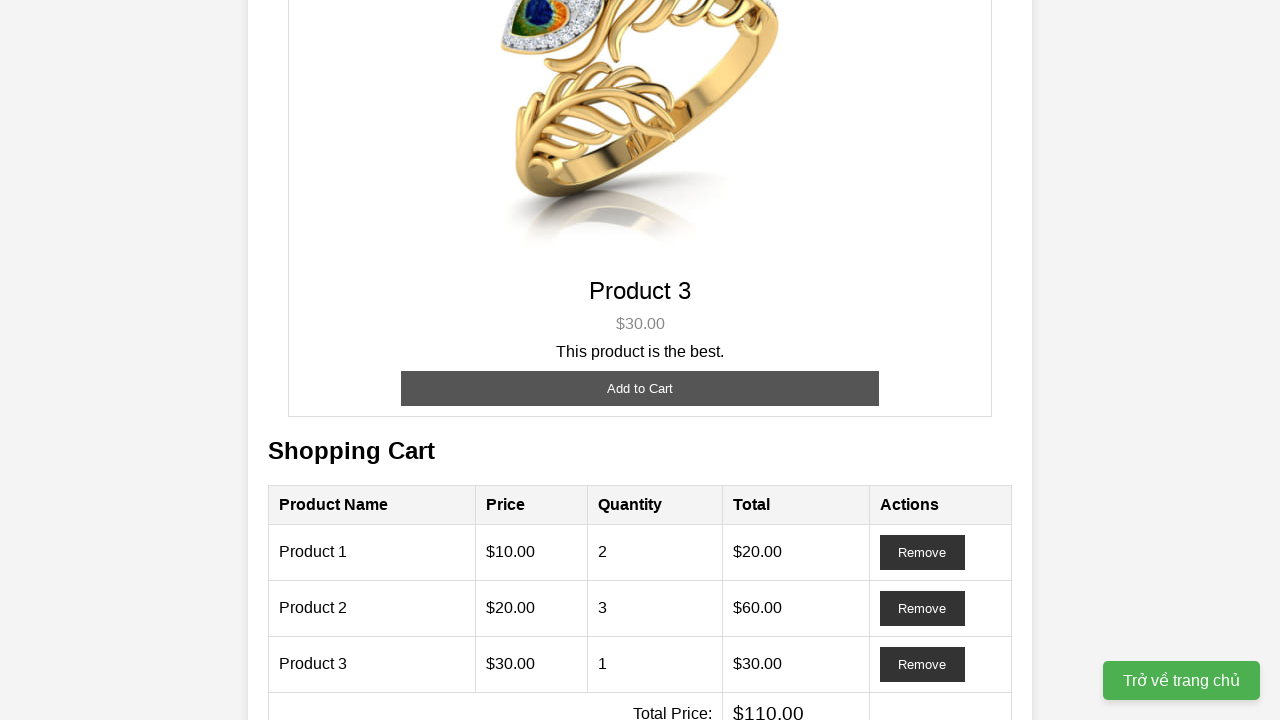